Tests the add-to-cart functionality on a grocery shopping practice site by finding specific products (Brocolli, Cucumber, Carrot) and clicking their "Add to Cart" buttons

Starting URL: https://rahulshettyacademy.com/seleniumPractise/

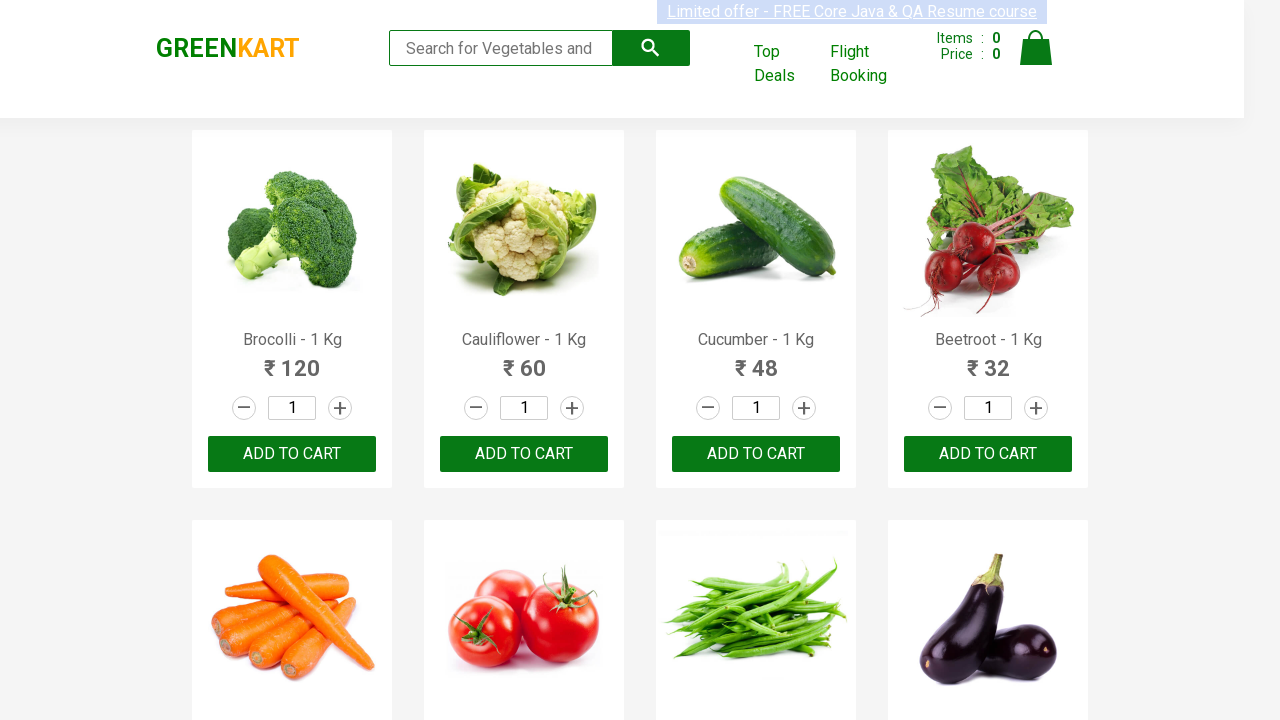

Waited for product names to load on the page
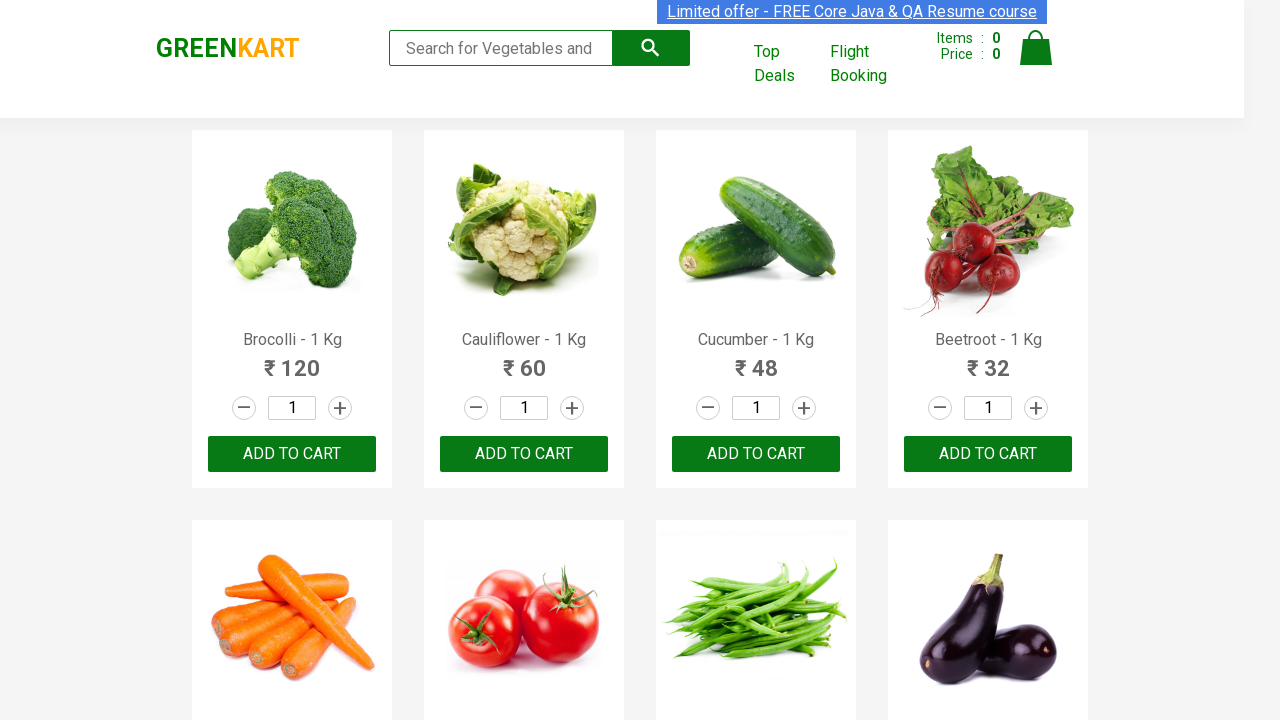

Retrieved all product elements from the page
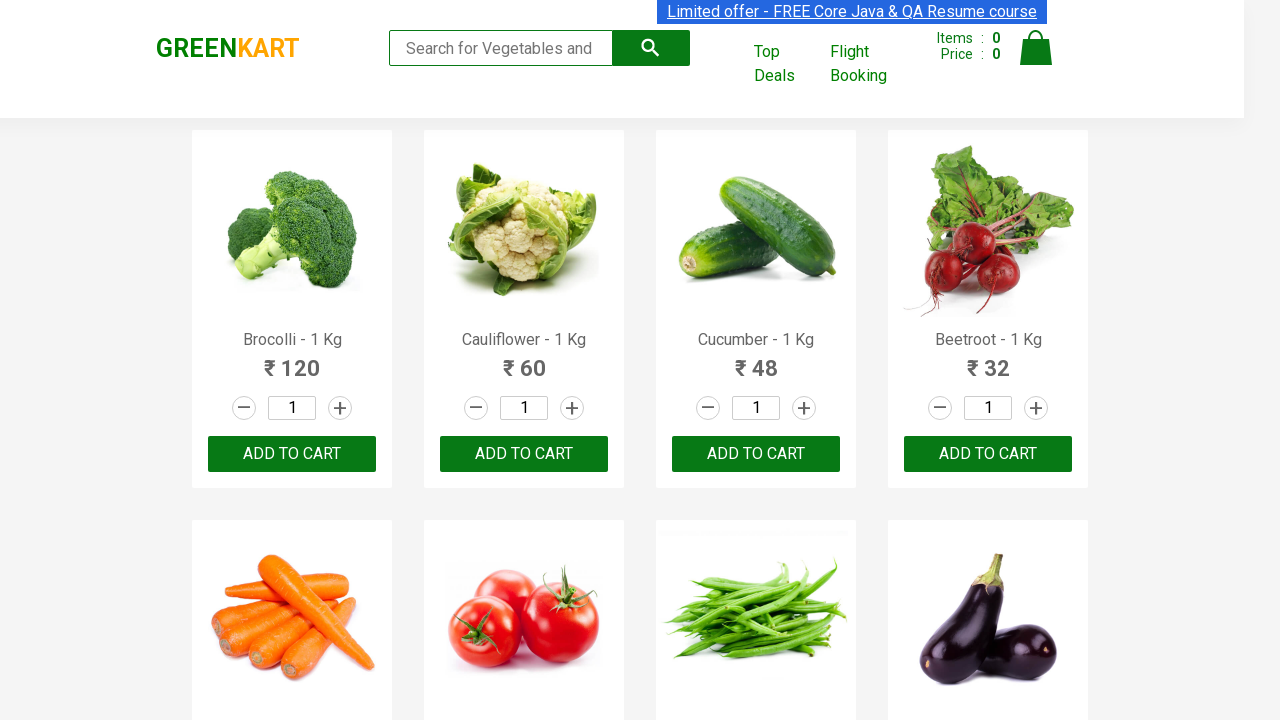

Retrieved product name: Brocolli - 1 Kg
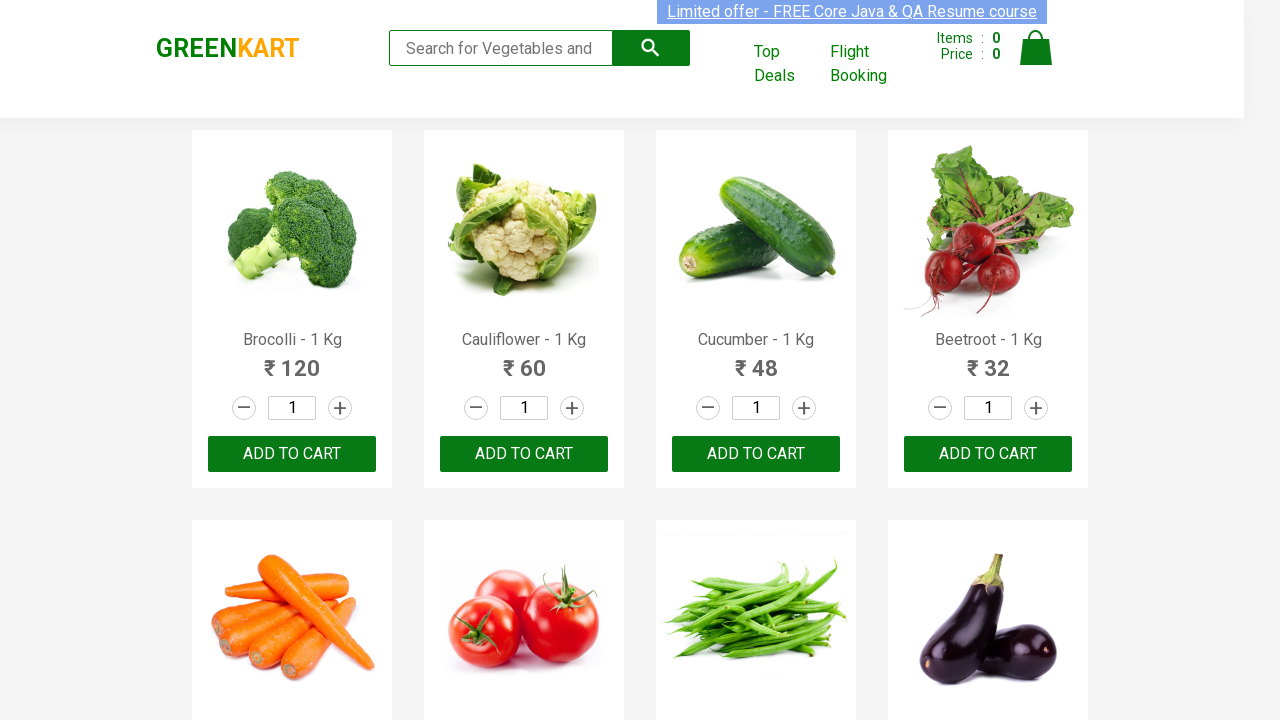

Retrieved add to cart buttons for product: Brocolli
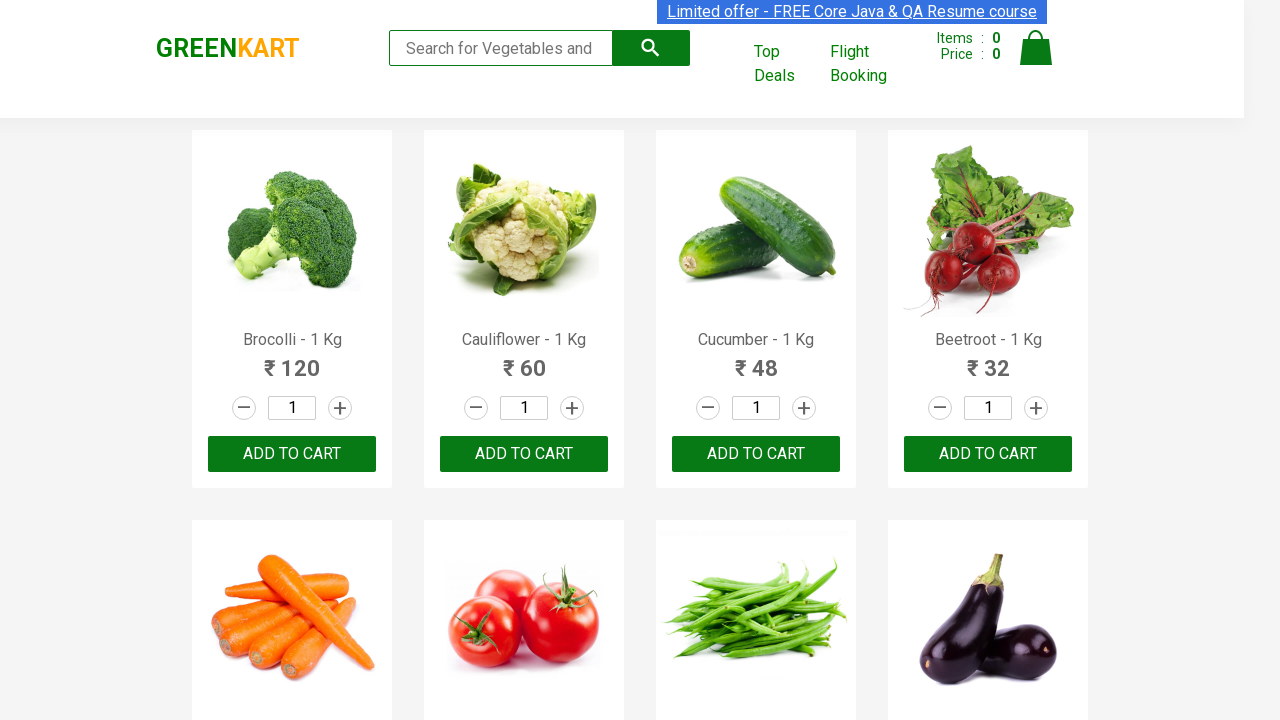

Clicked 'Add to Cart' button for Brocolli at (292, 454) on div.product-action button >> nth=0
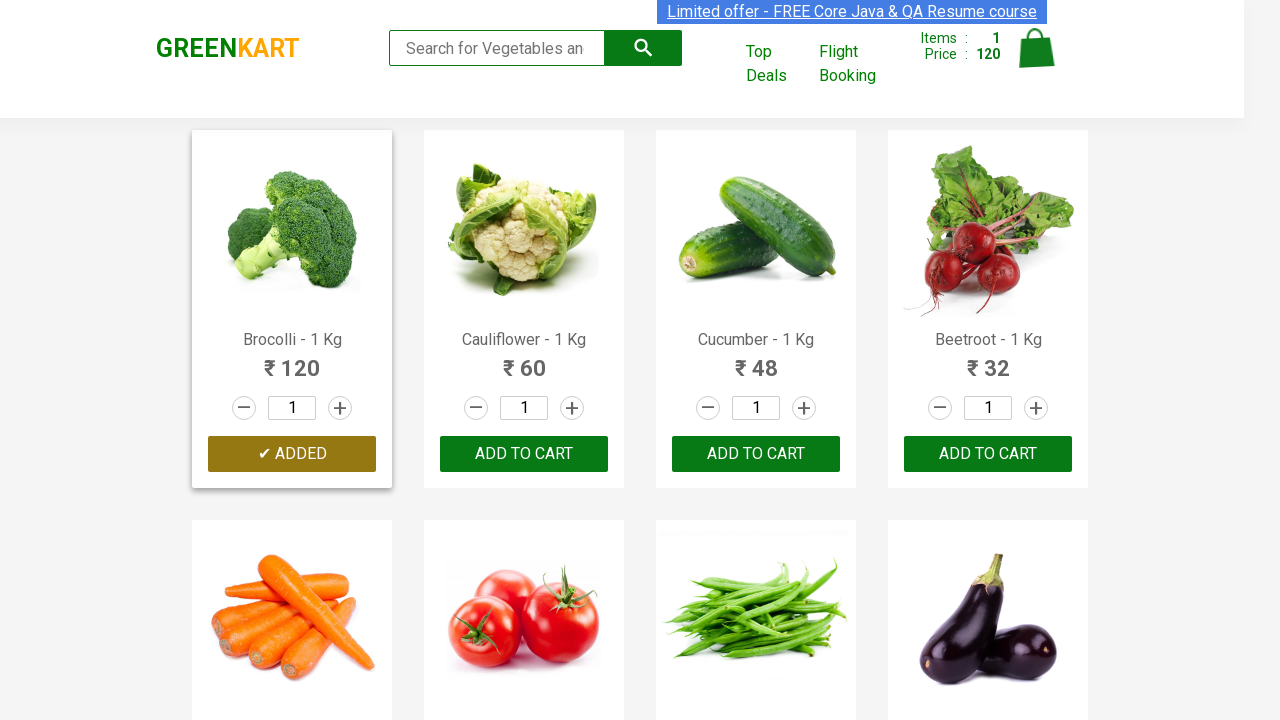

Retrieved product name: Cauliflower - 1 Kg
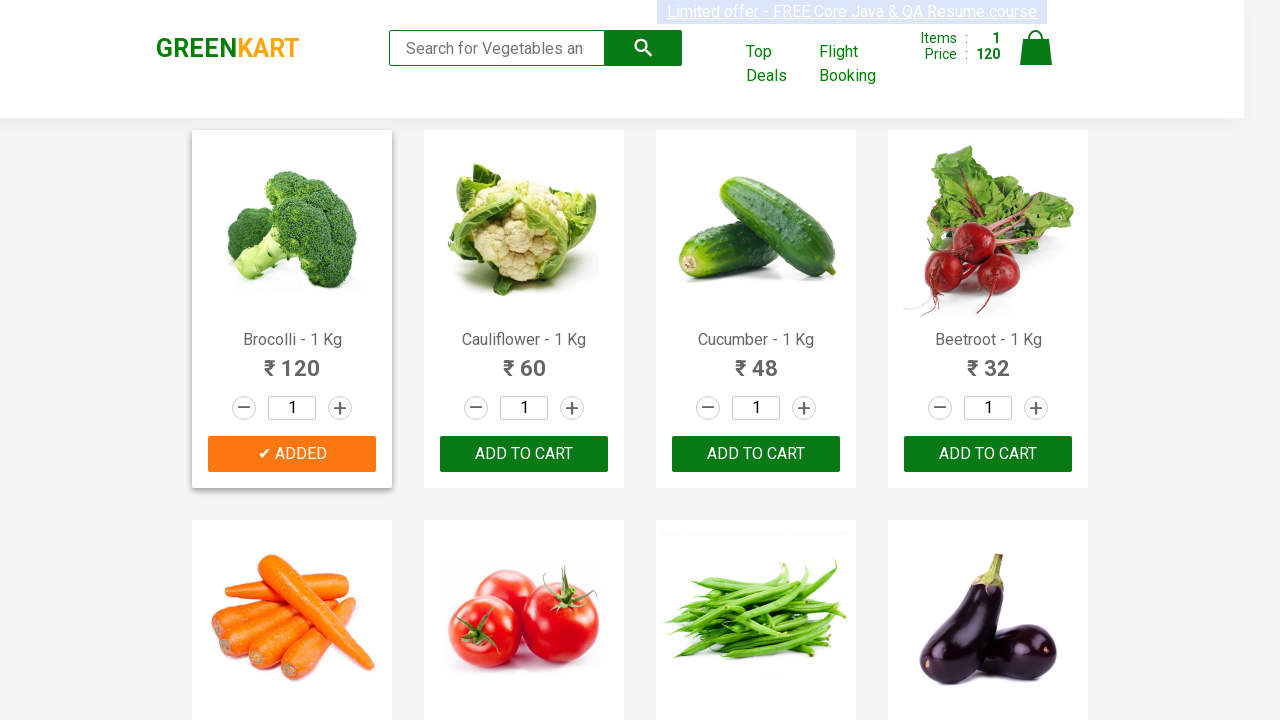

Retrieved product name: Cucumber - 1 Kg
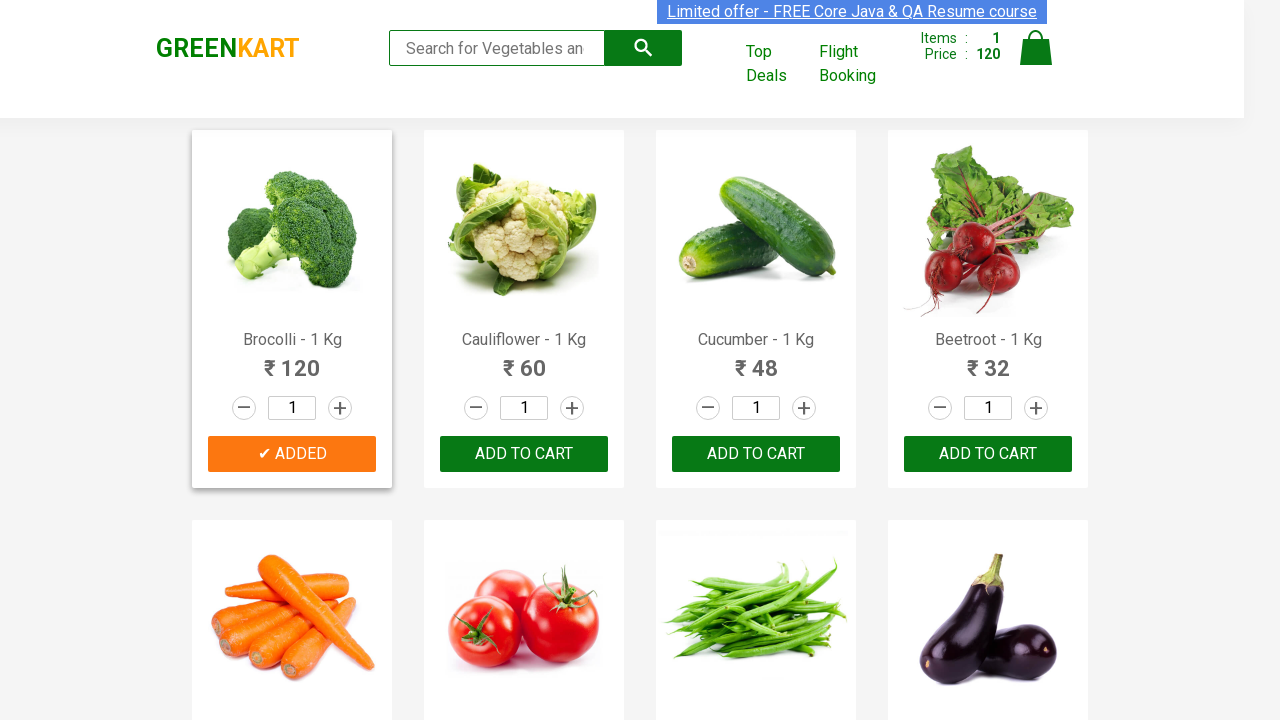

Retrieved add to cart buttons for product: Cucumber
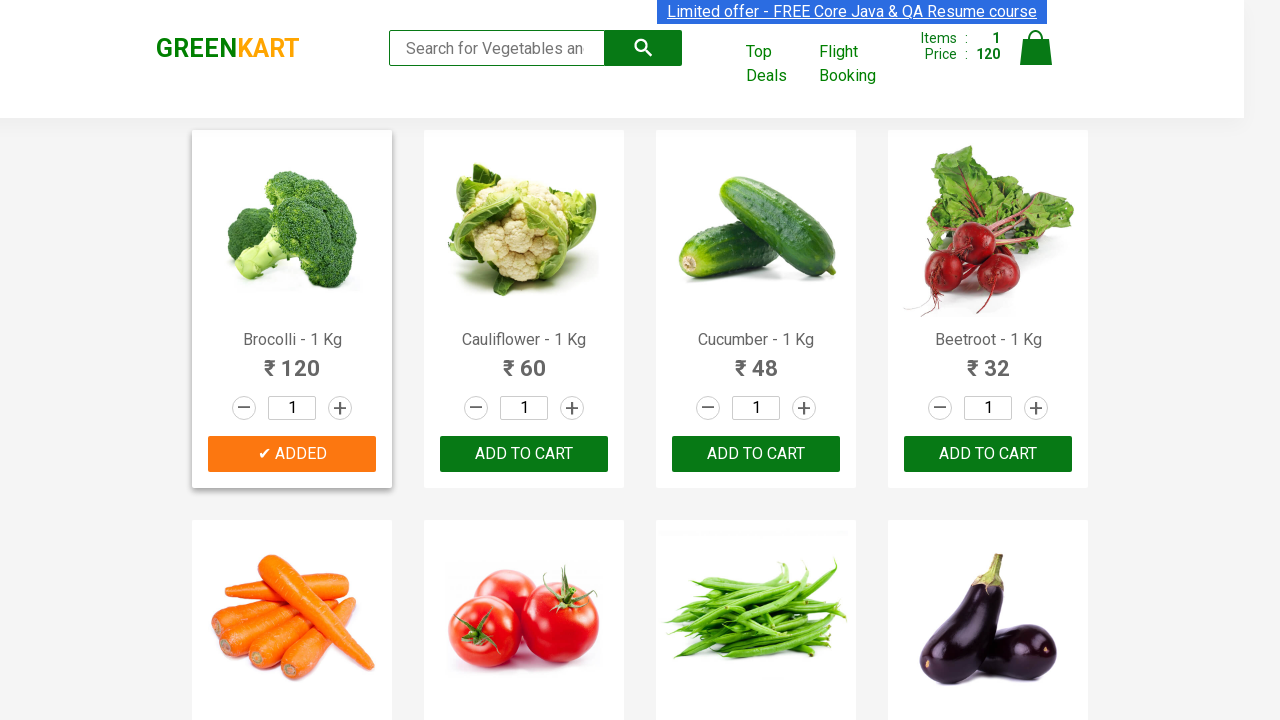

Clicked 'Add to Cart' button for Cucumber at (756, 454) on div.product-action button >> nth=2
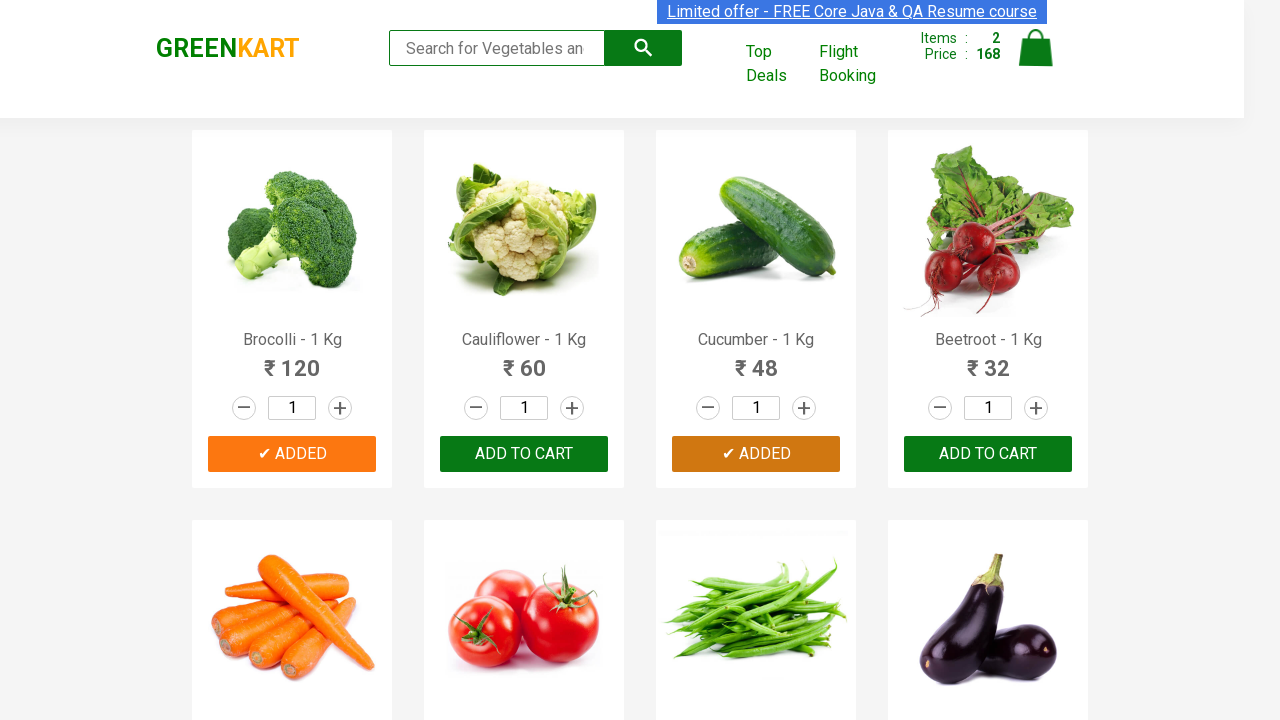

Retrieved product name: Beetroot - 1 Kg
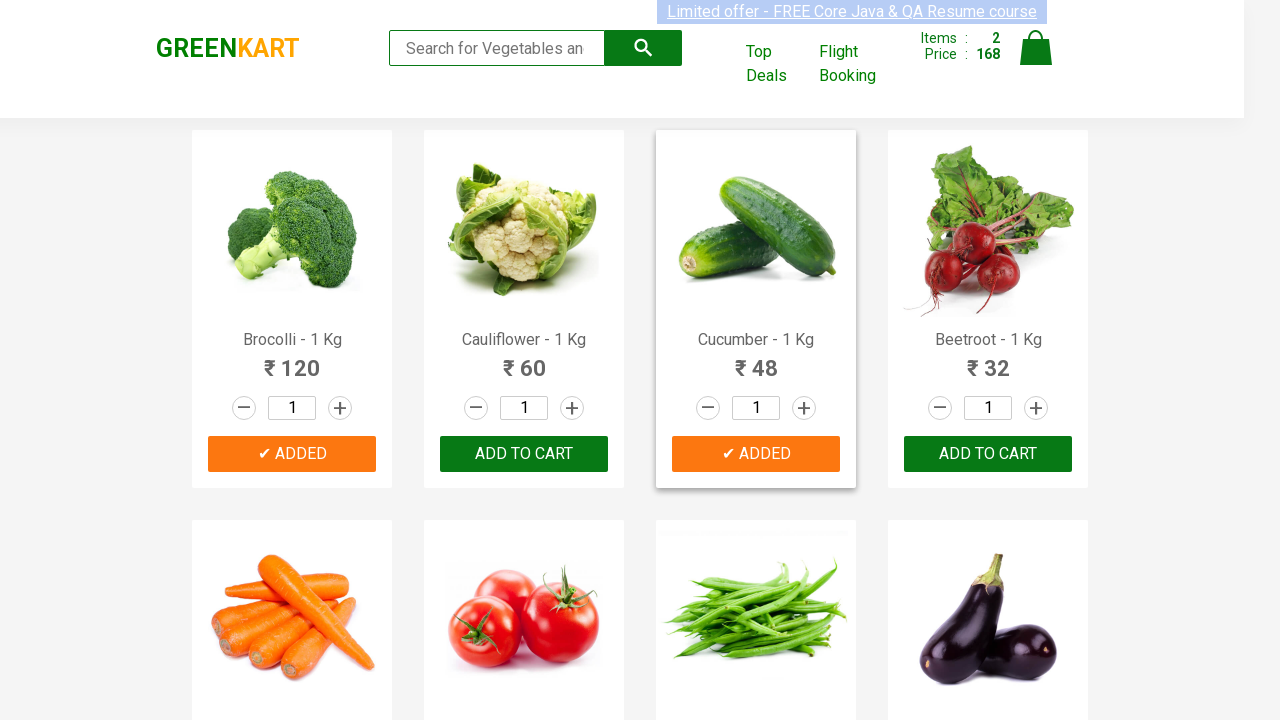

Retrieved product name: Carrot - 1 Kg
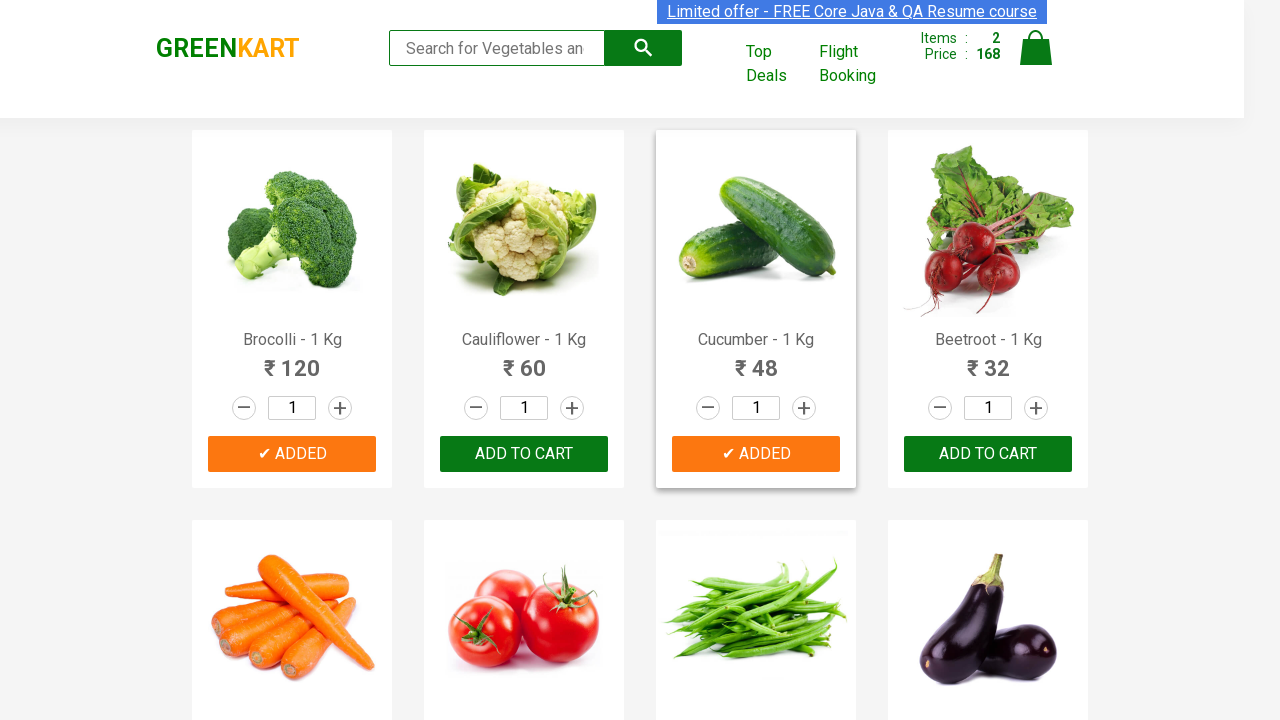

Retrieved add to cart buttons for product: Carrot
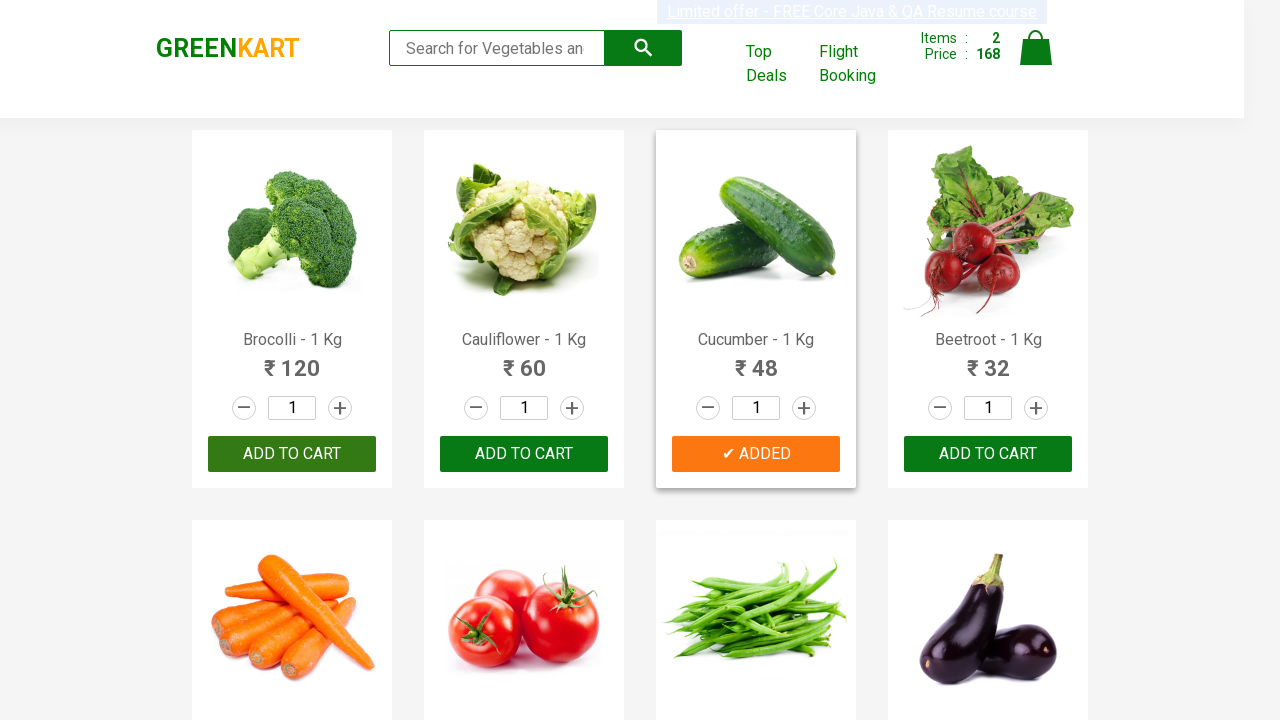

Clicked 'Add to Cart' button for Carrot at (292, 360) on div.product-action button >> nth=4
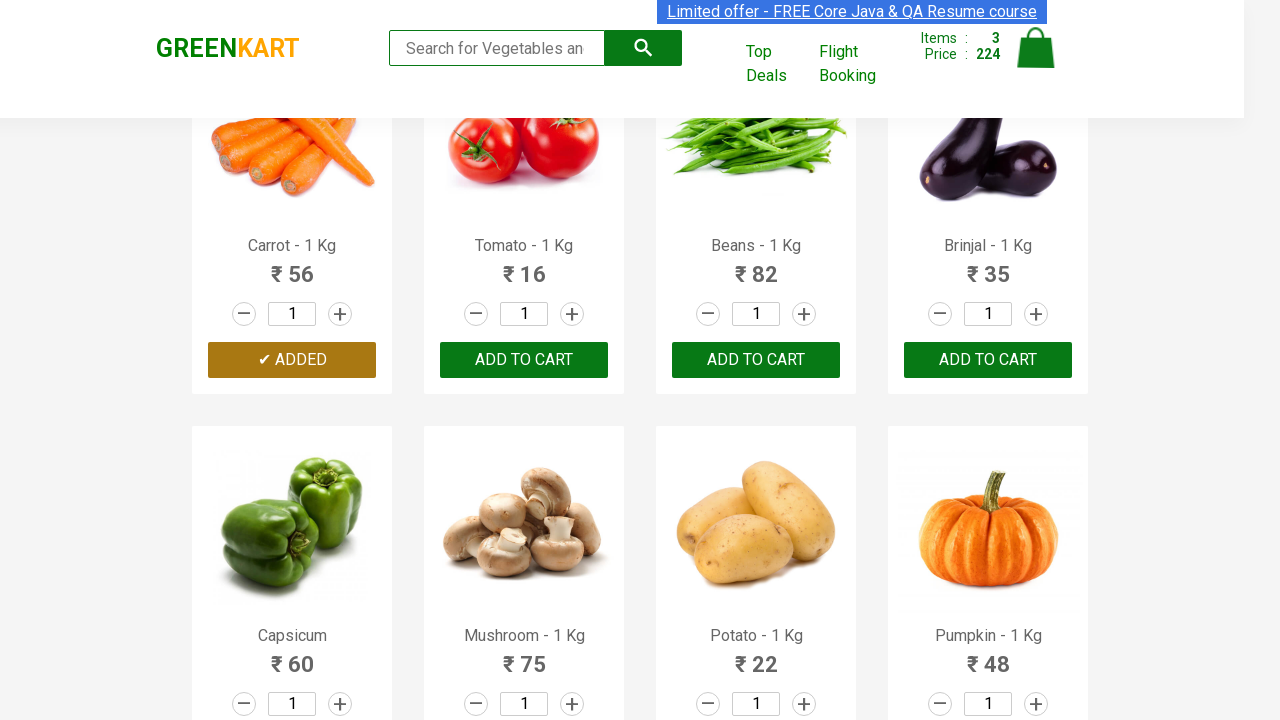

Successfully added all 3 required items to cart
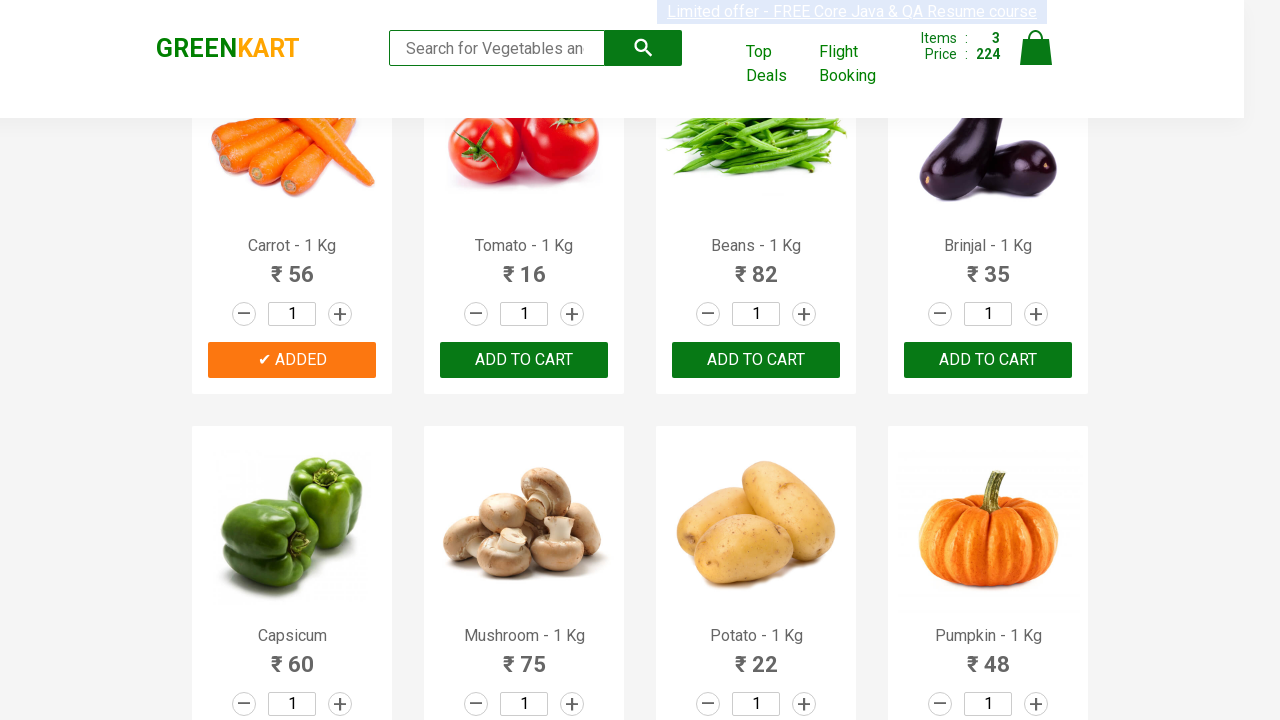

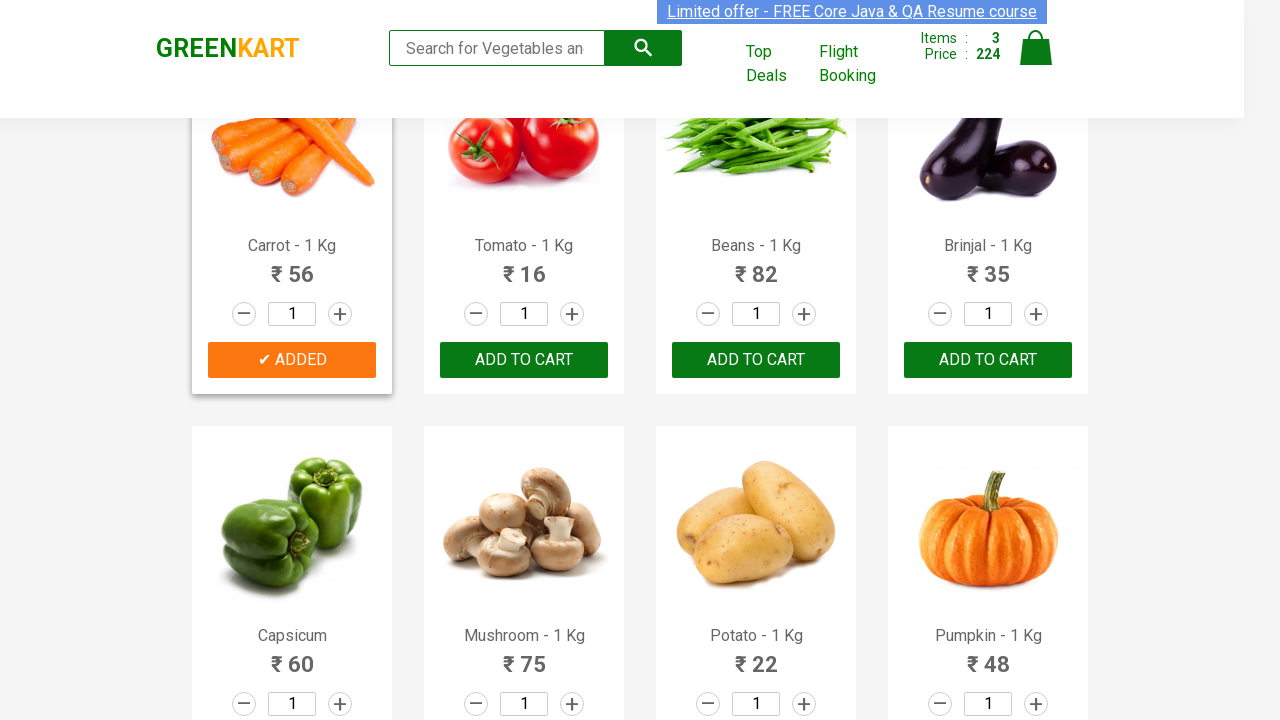